Tests click and hold mouse action on a home menu element, holds it for a duration, waits for it to be clickable, then releases it.

Starting URL: https://omayo.blogspot.com/

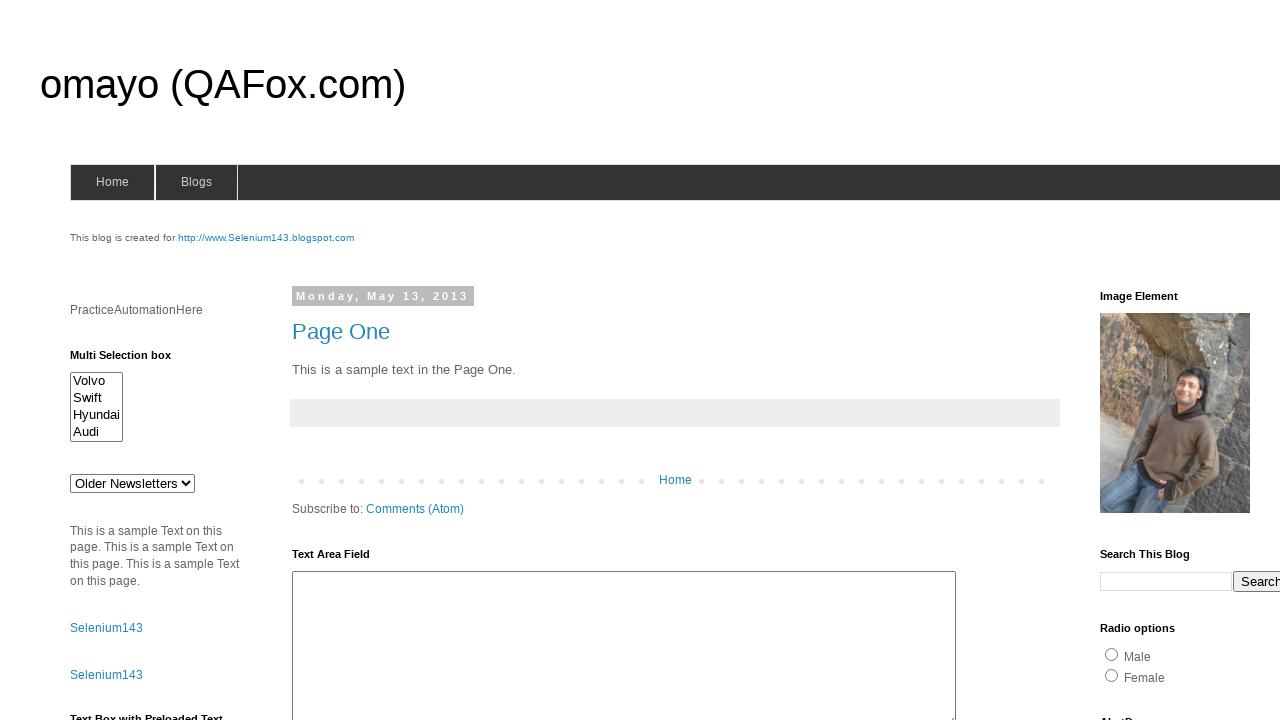

Home menu element is visible
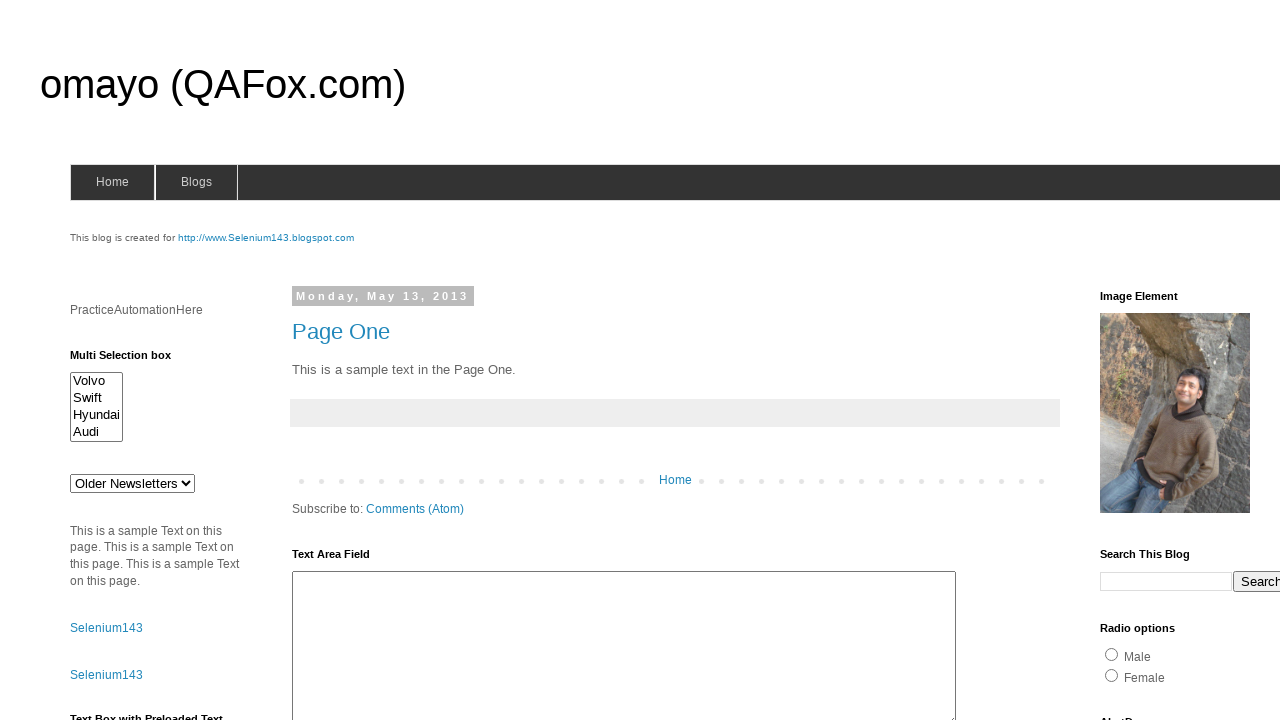

Hovered over home menu element at (112, 182) on #home
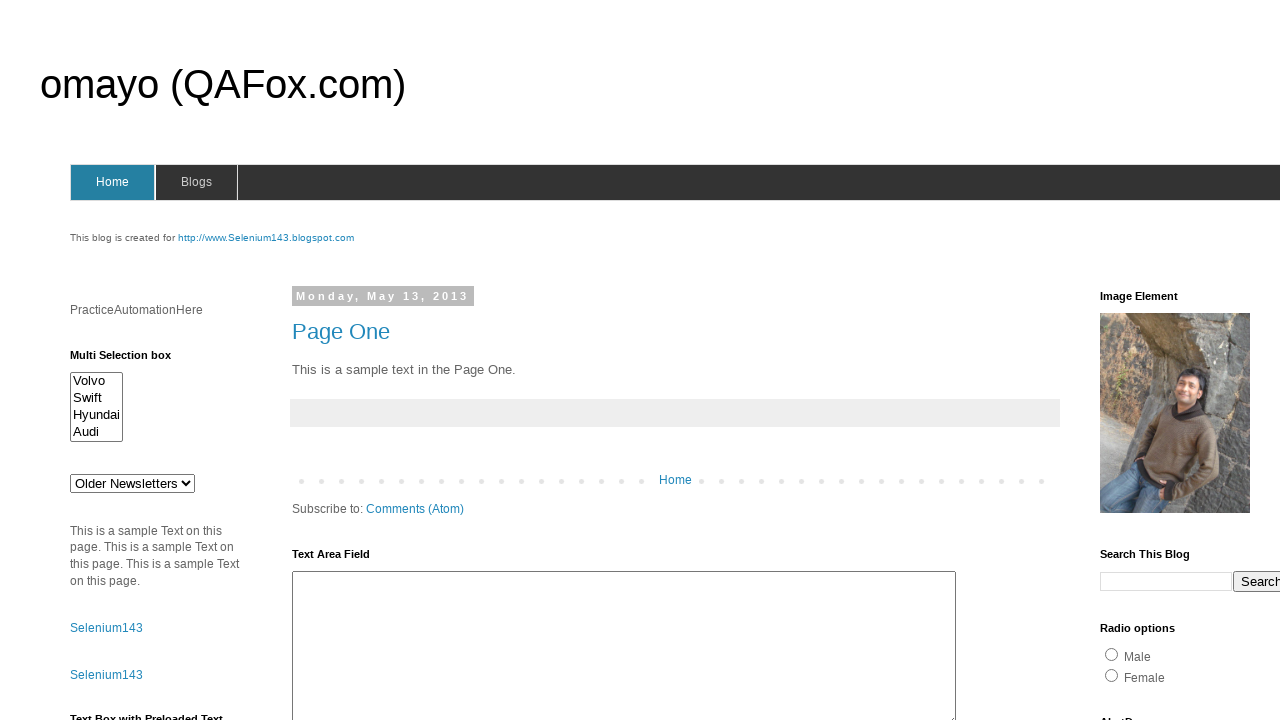

Mouse button pressed down on home menu at (112, 182)
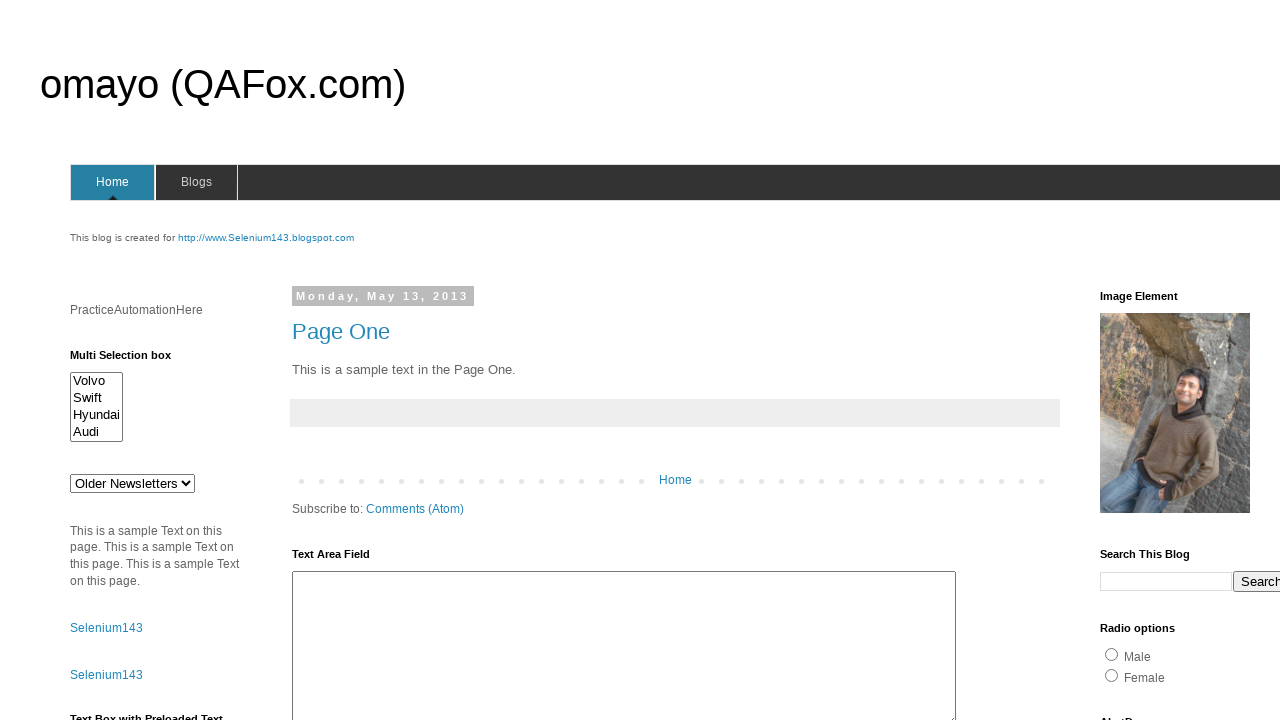

Held mouse button down for 3 seconds
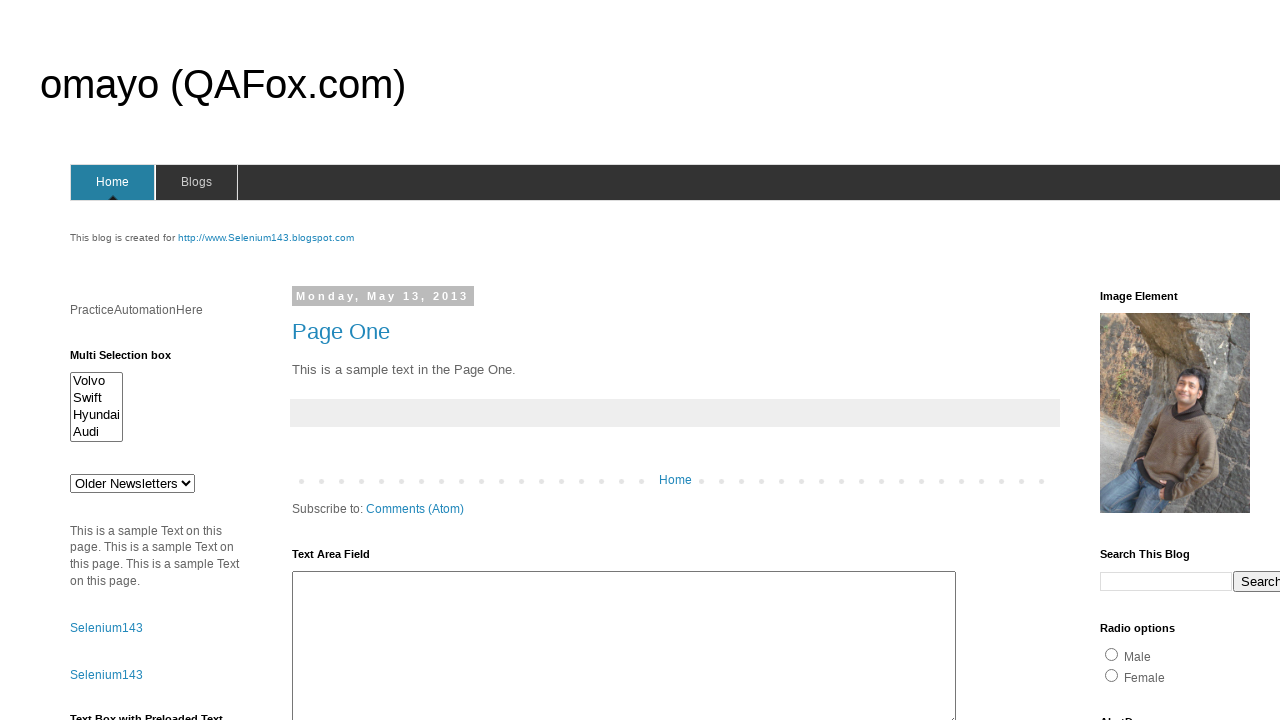

Home menu element confirmed clickable after hold
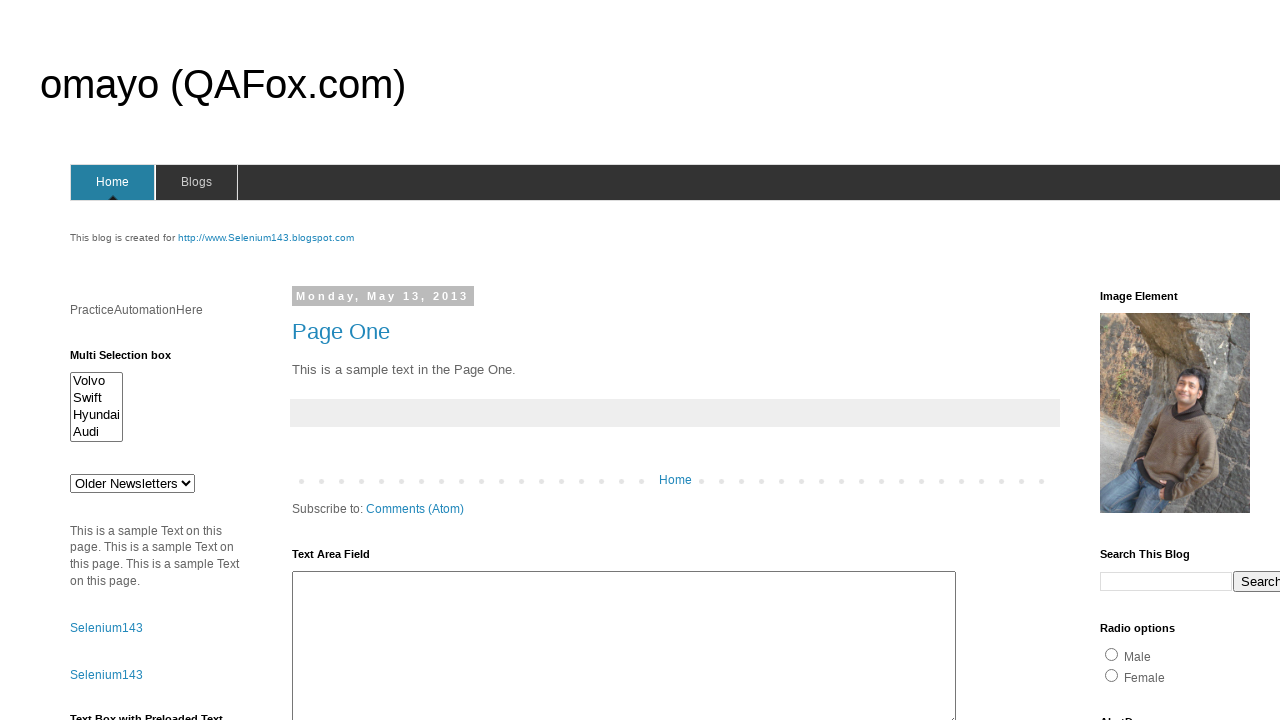

Mouse button released from home menu at (112, 182)
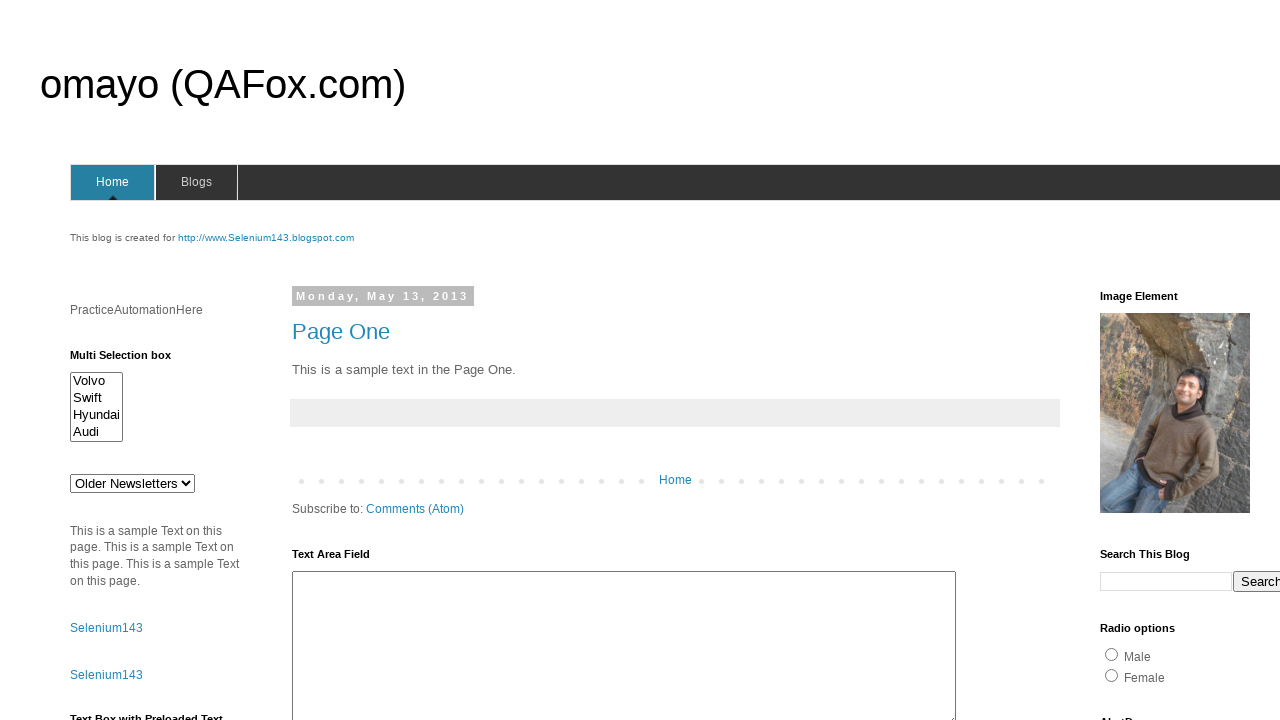

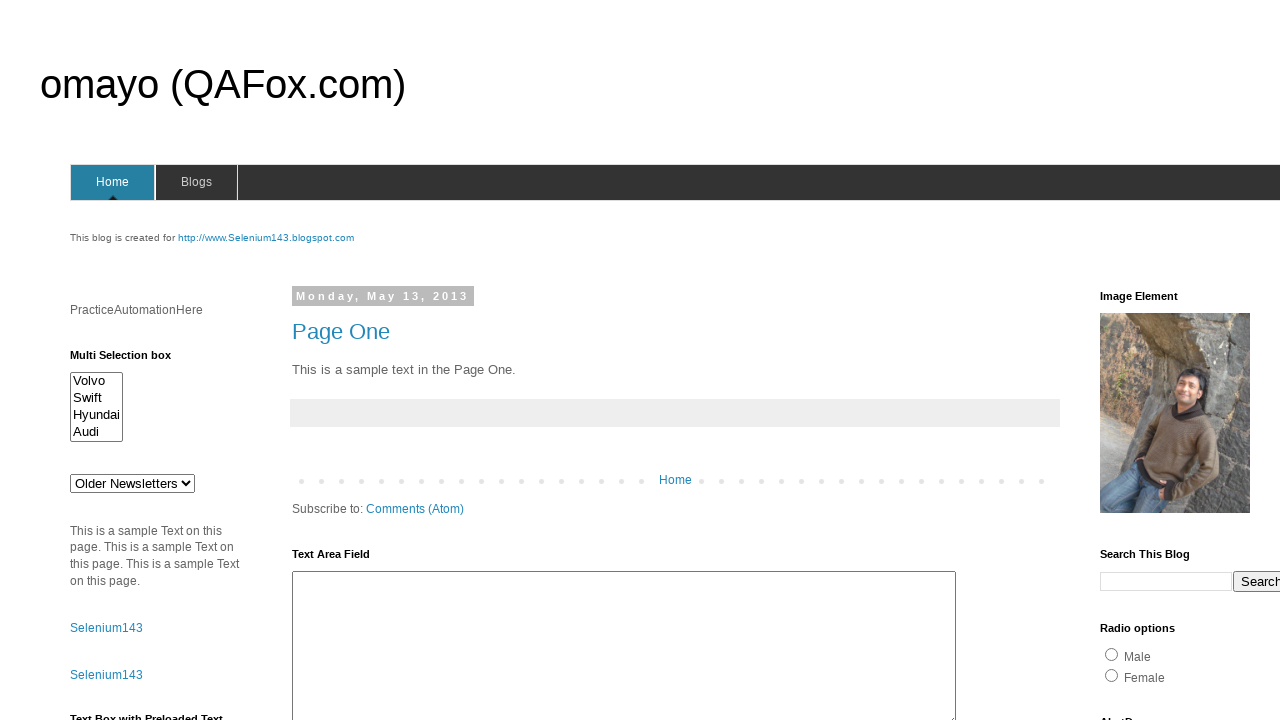